Tests the add-to-cart functionality on an e-commerce demo site by adding an iPhone 12 to the cart and verifying it appears in the cart panel.

Starting URL: https://bstackdemo.com/

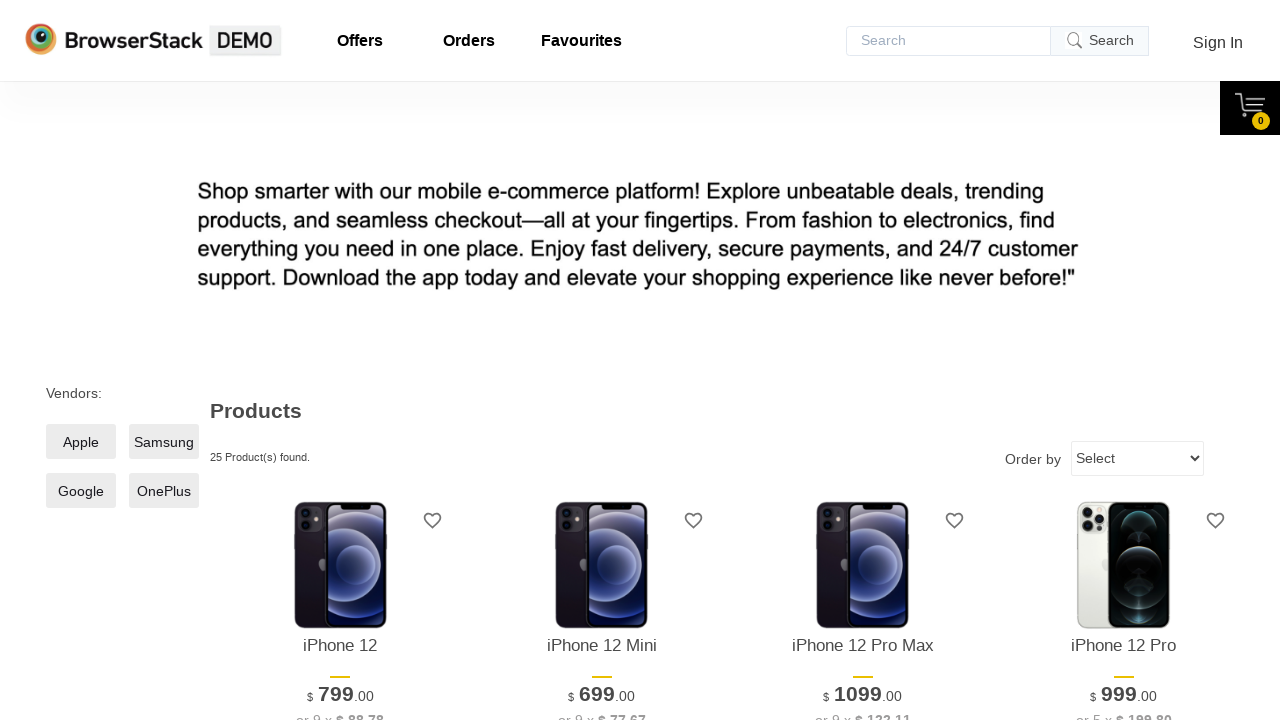

Waited for page to load with correct title 'StackDemo'
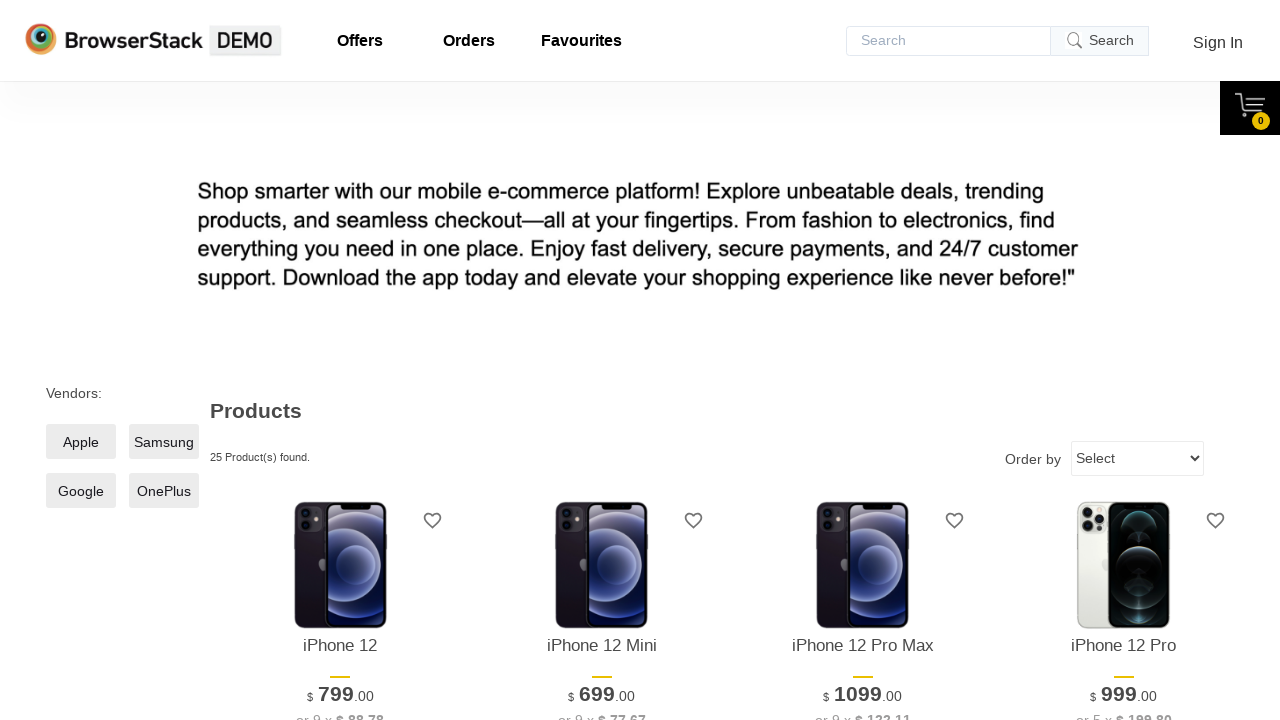

Retrieved product name from page: iPhone 12
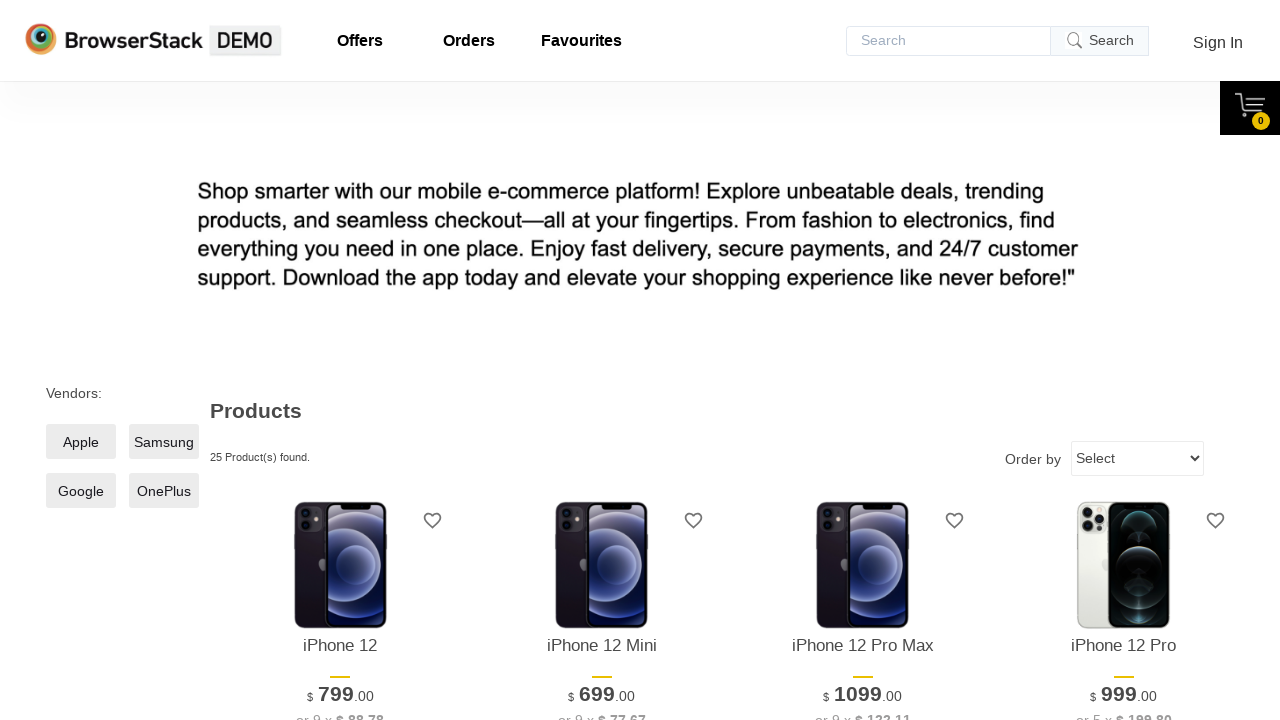

Clicked 'Add to cart' button for iPhone 12 at (340, 361) on xpath=//*[@id="1"]/div[4]
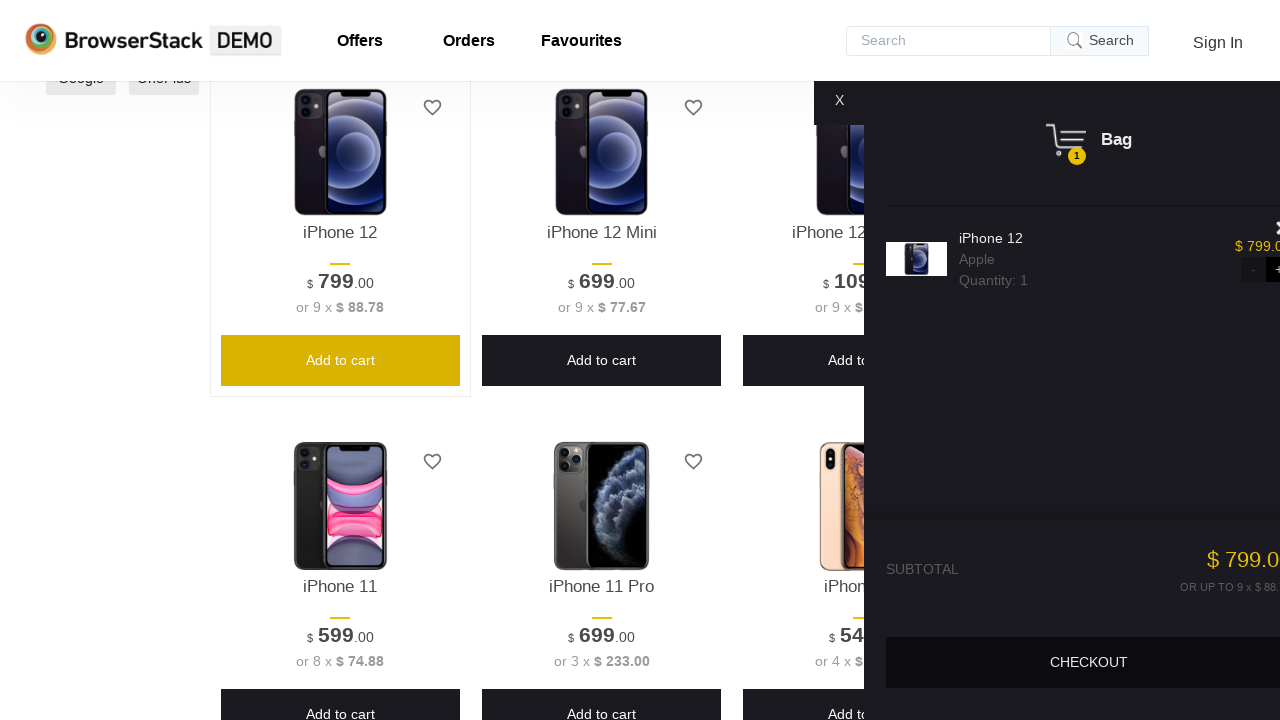

Cart panel appeared and became visible
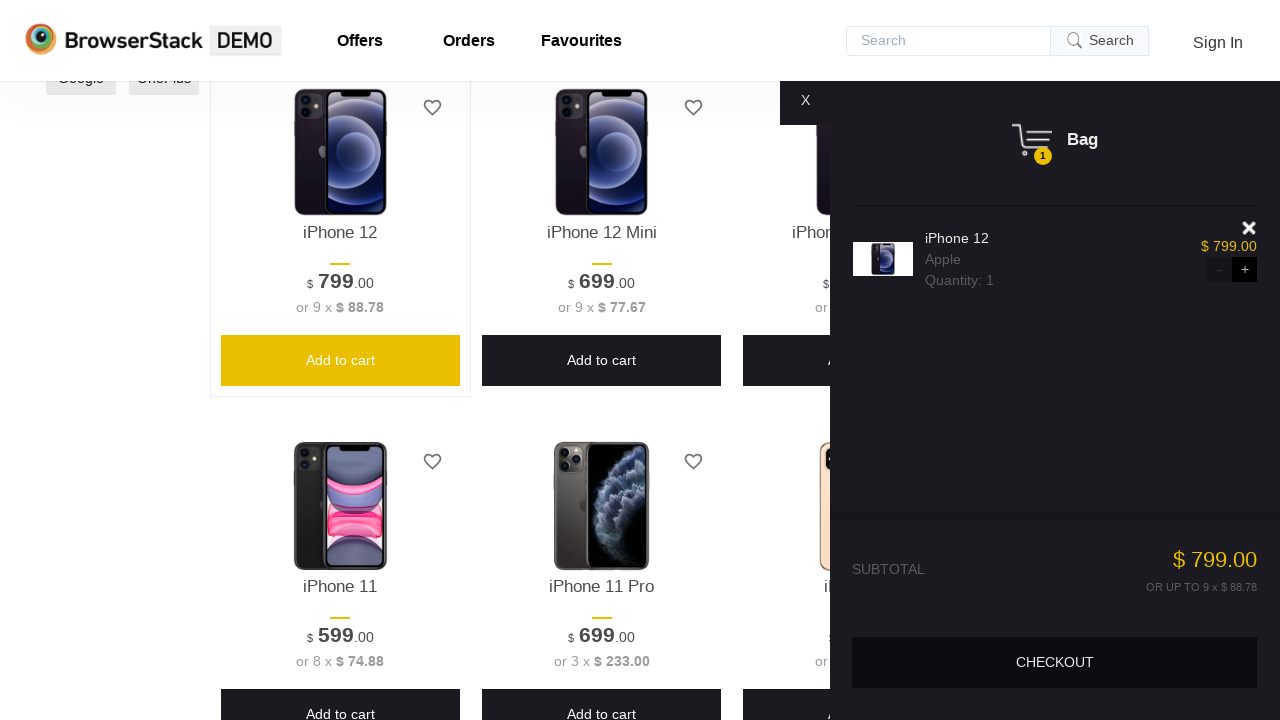

Retrieved product name from cart panel
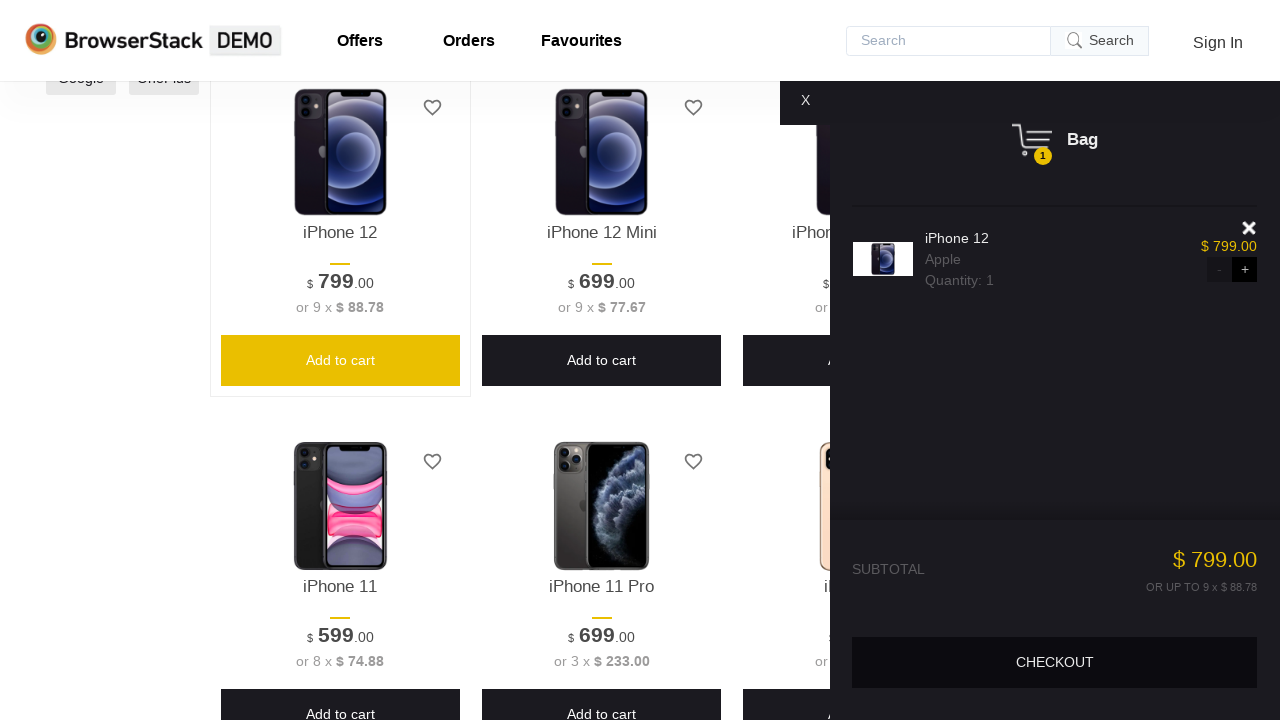

Verified iPhone 12 successfully added to cart: iPhone 12 == iPhone 12
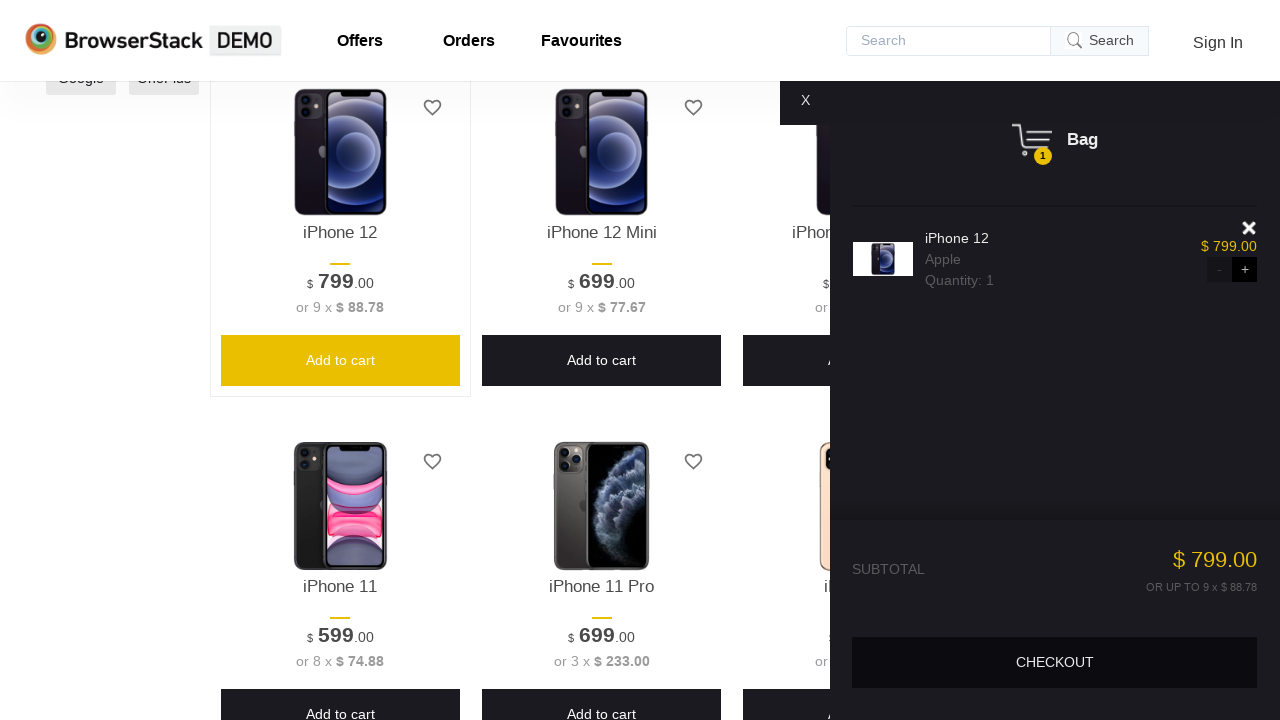

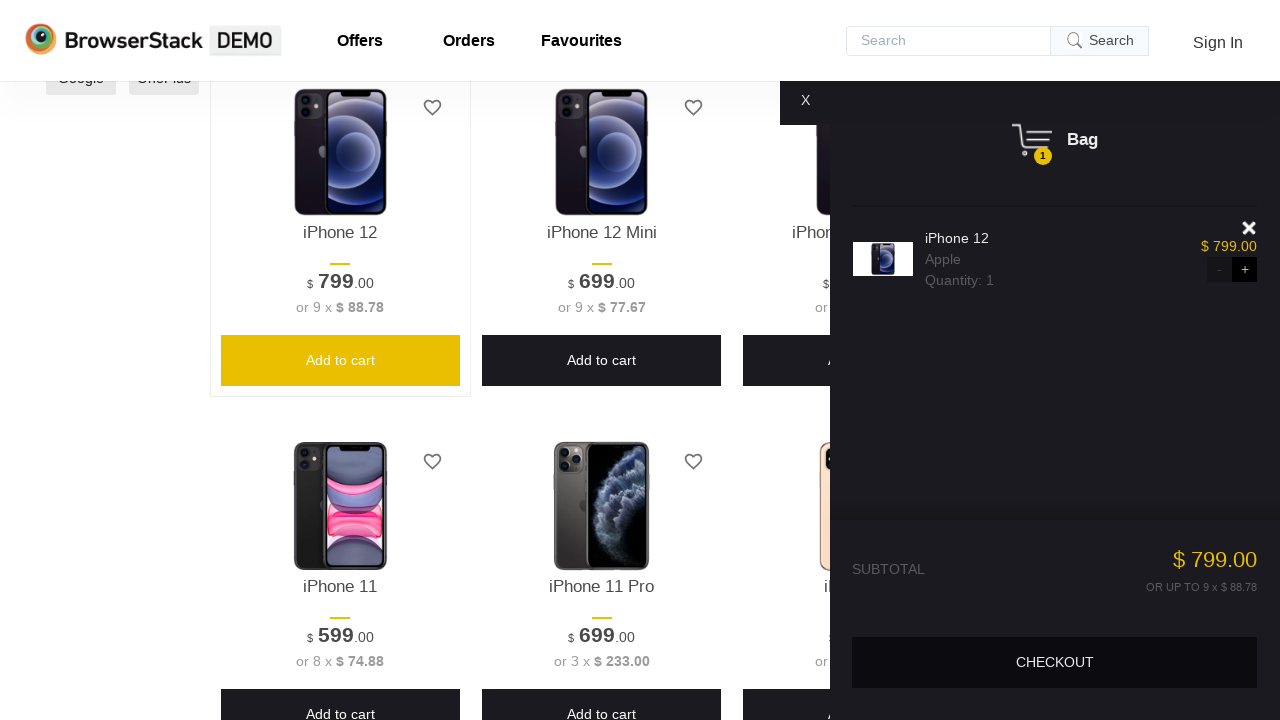